Tests window handle functionality by clicking a link that opens a new tab, switching to that tab, and verifying the new tab's title is "New Window"

Starting URL: https://the-internet.herokuapp.com/windows

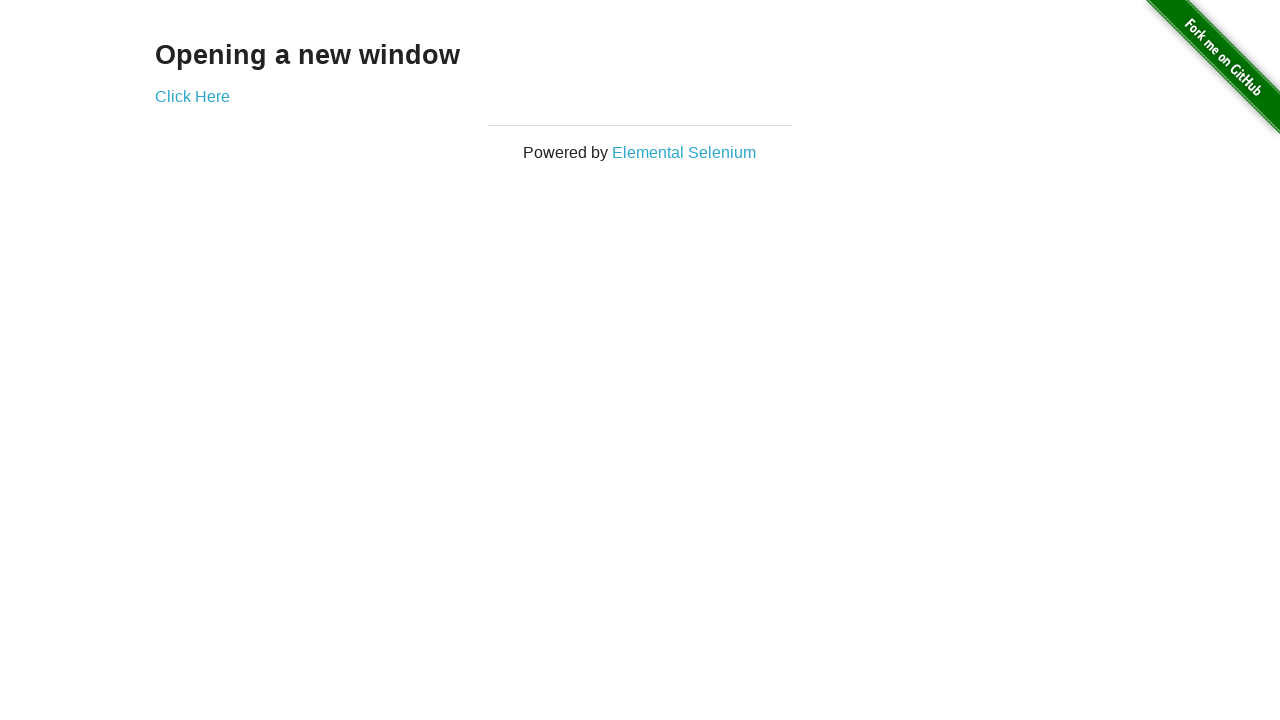

Stored reference to original page
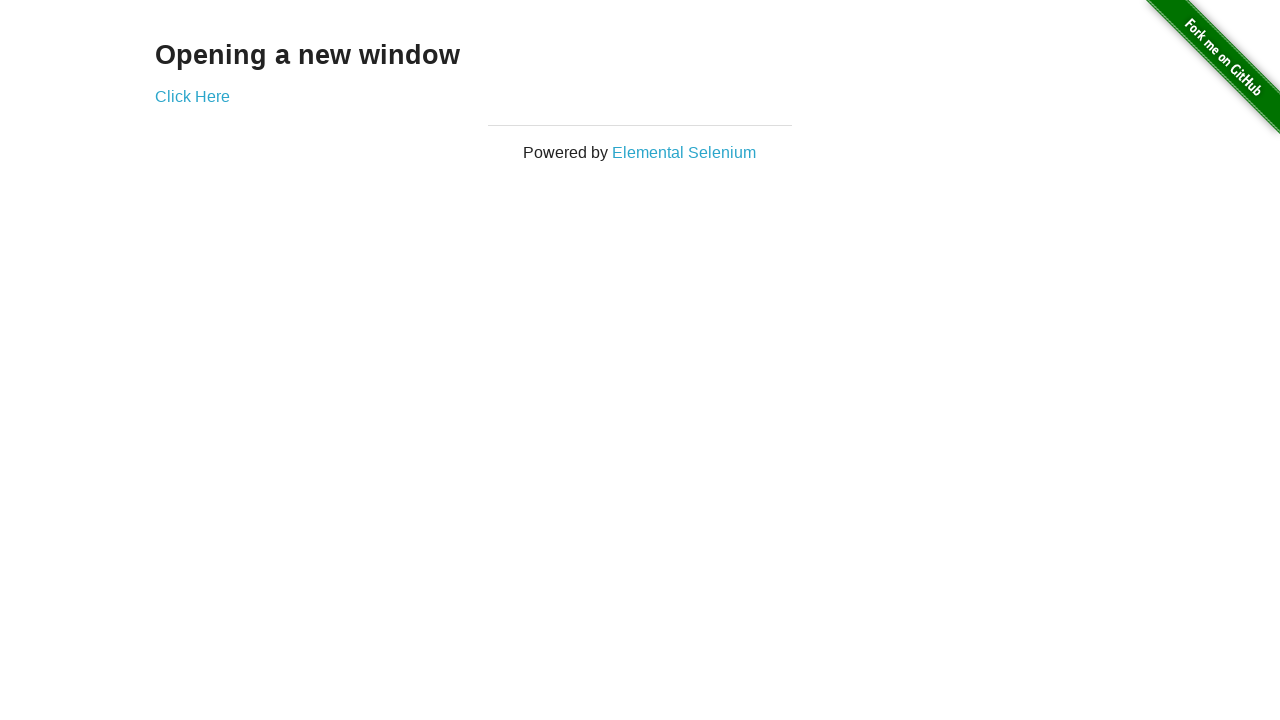

Clicked 'Click Here' link to open new tab at (192, 96) on text=Click Here
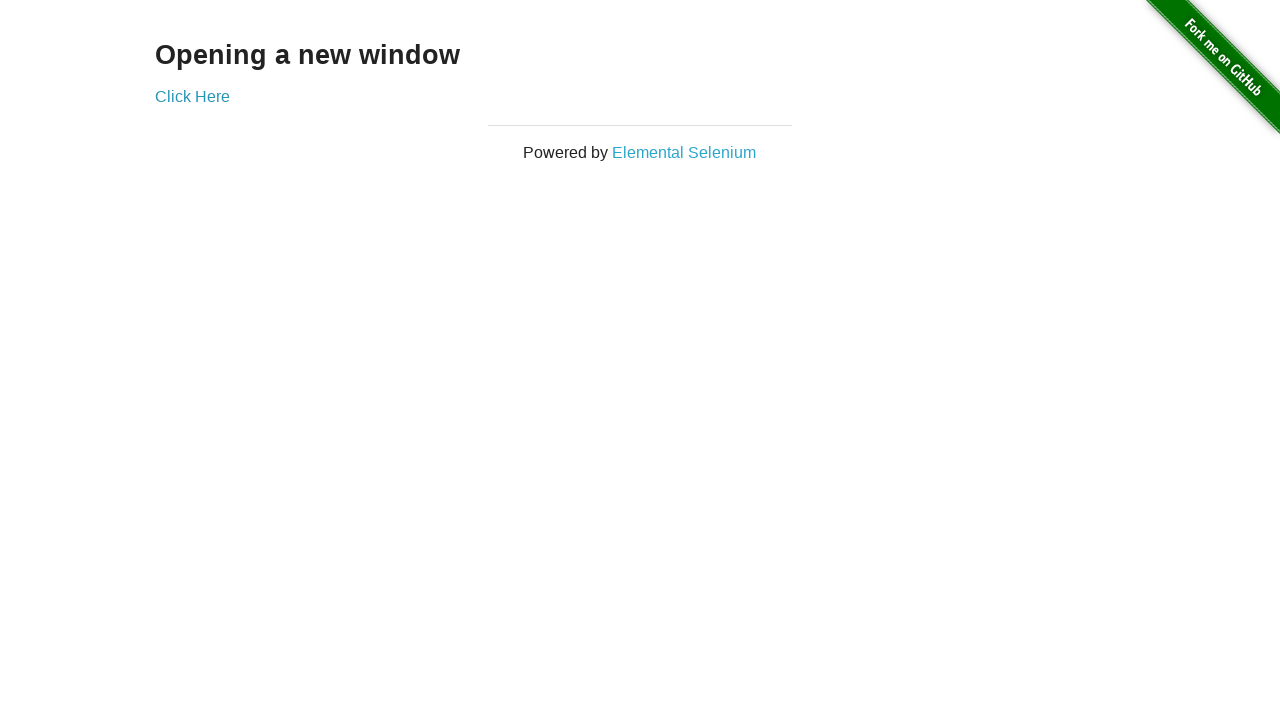

Captured new page/tab handle
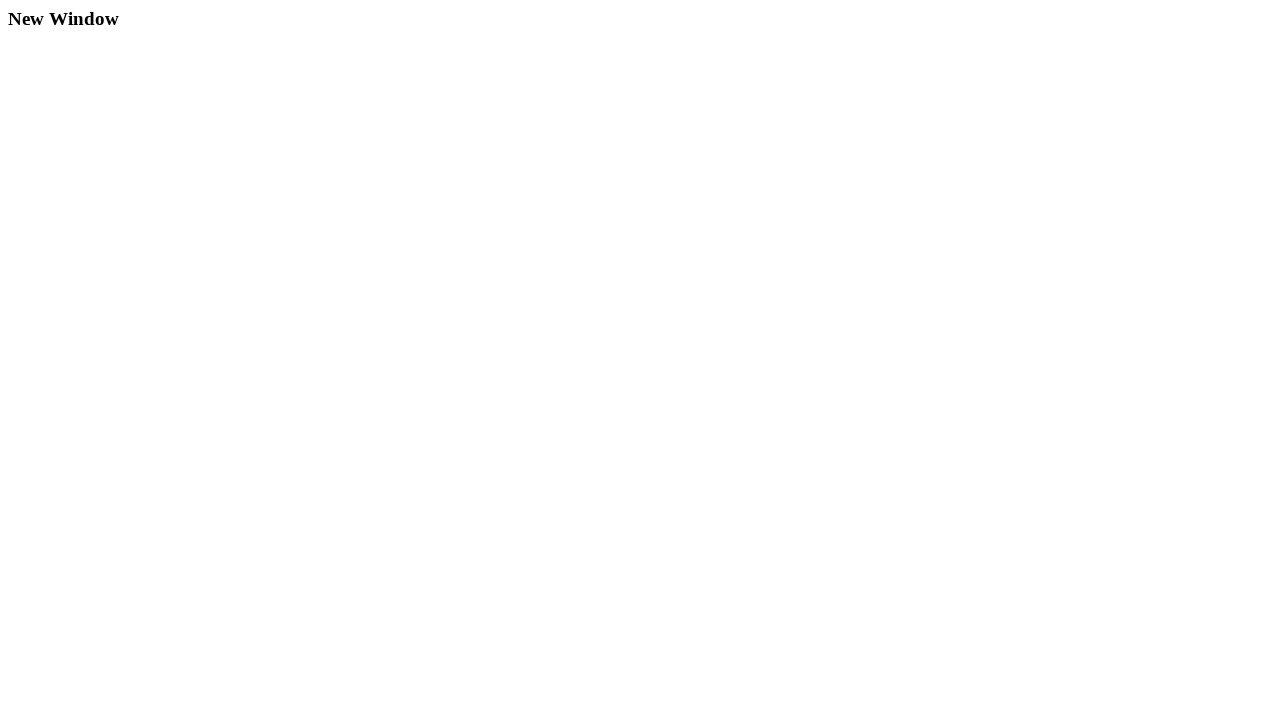

New page finished loading
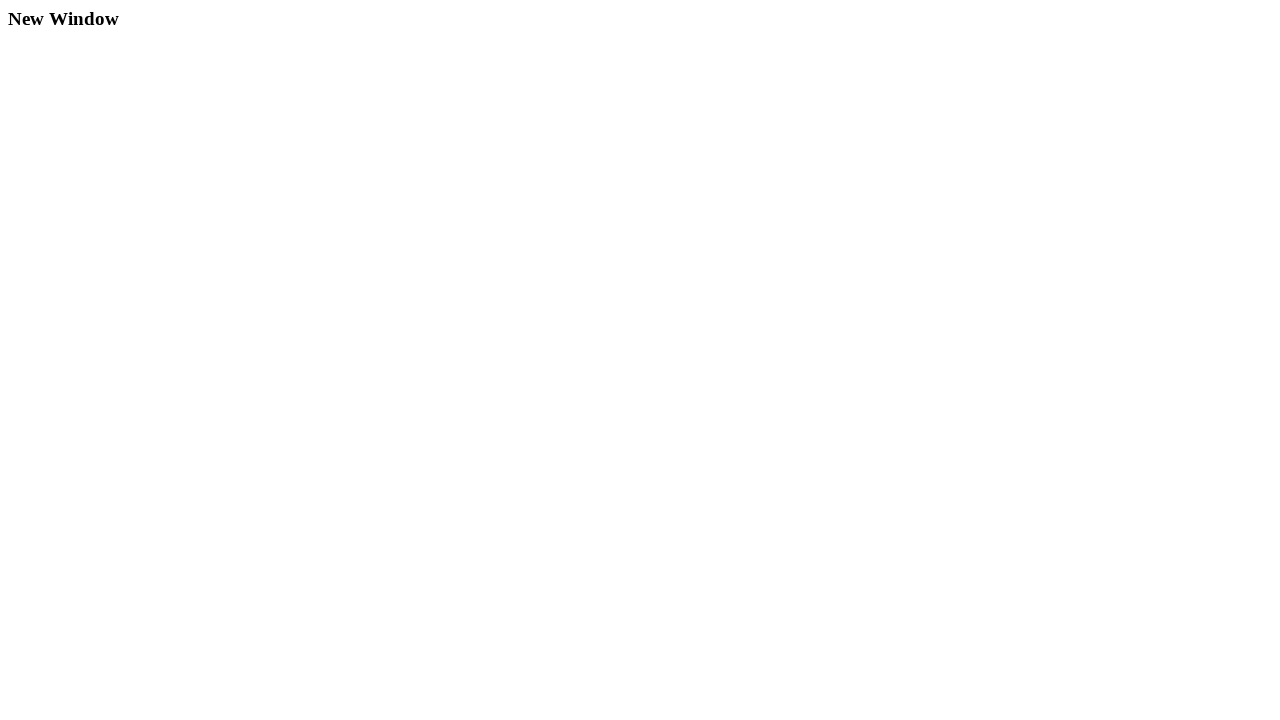

Retrieved new page title: 'New Window'
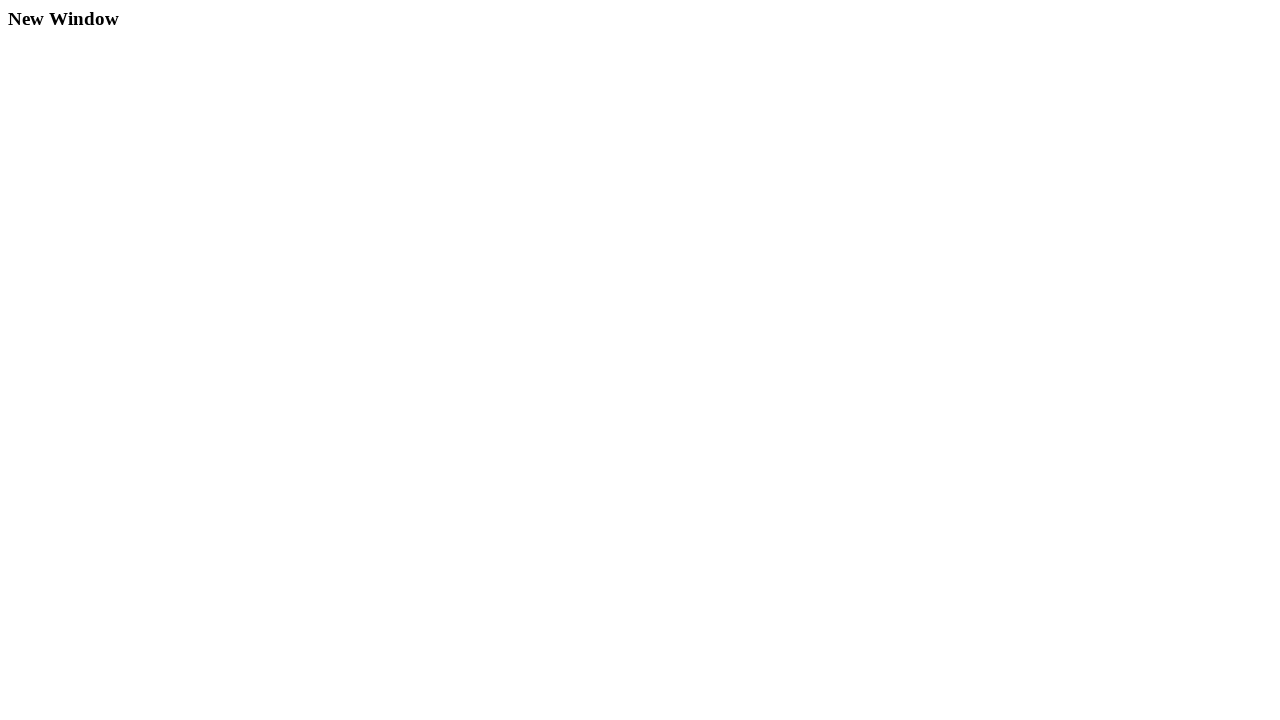

Verified new page title is 'New Window'
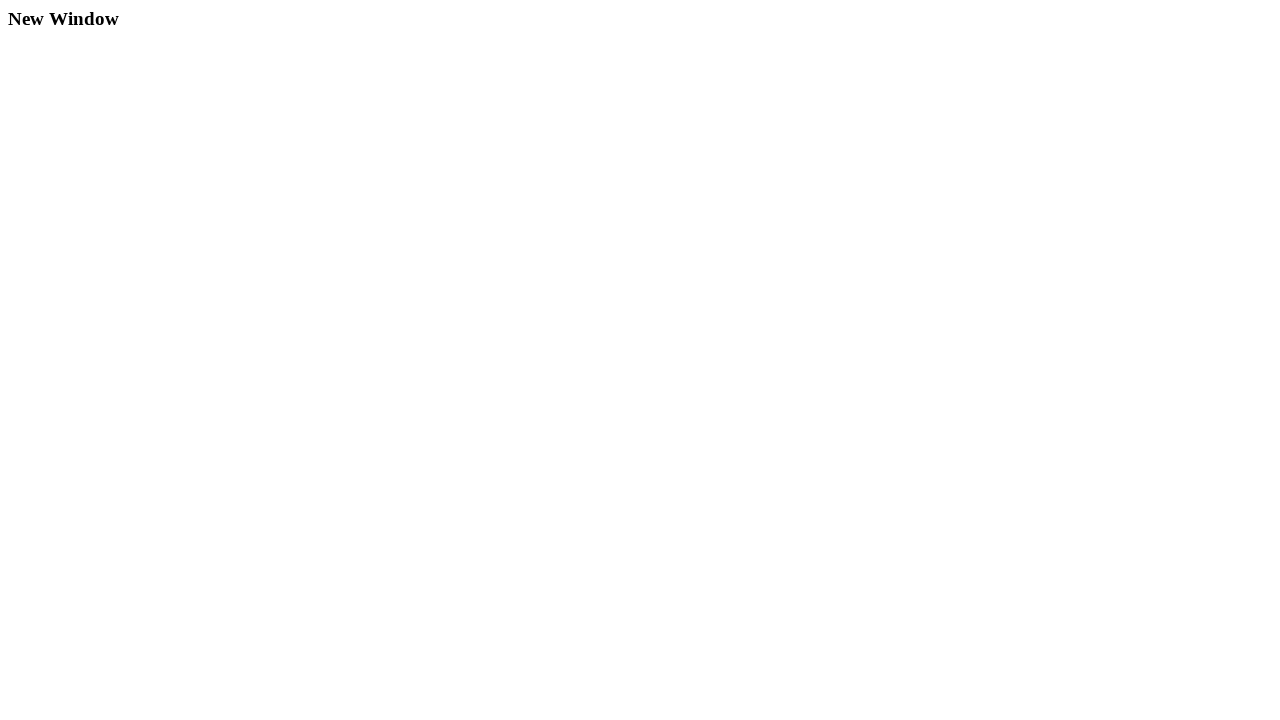

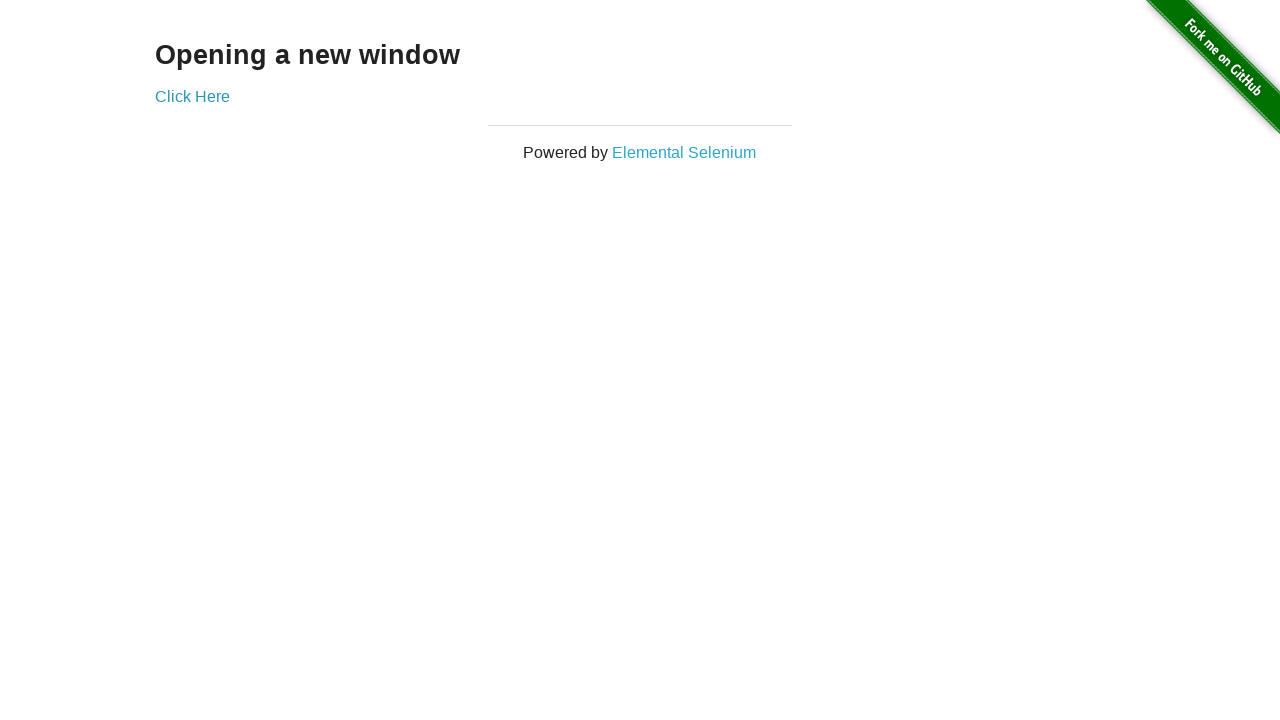